Navigates to SGTesting Institute website

Starting URL: http://sgtestinginstitute.com/

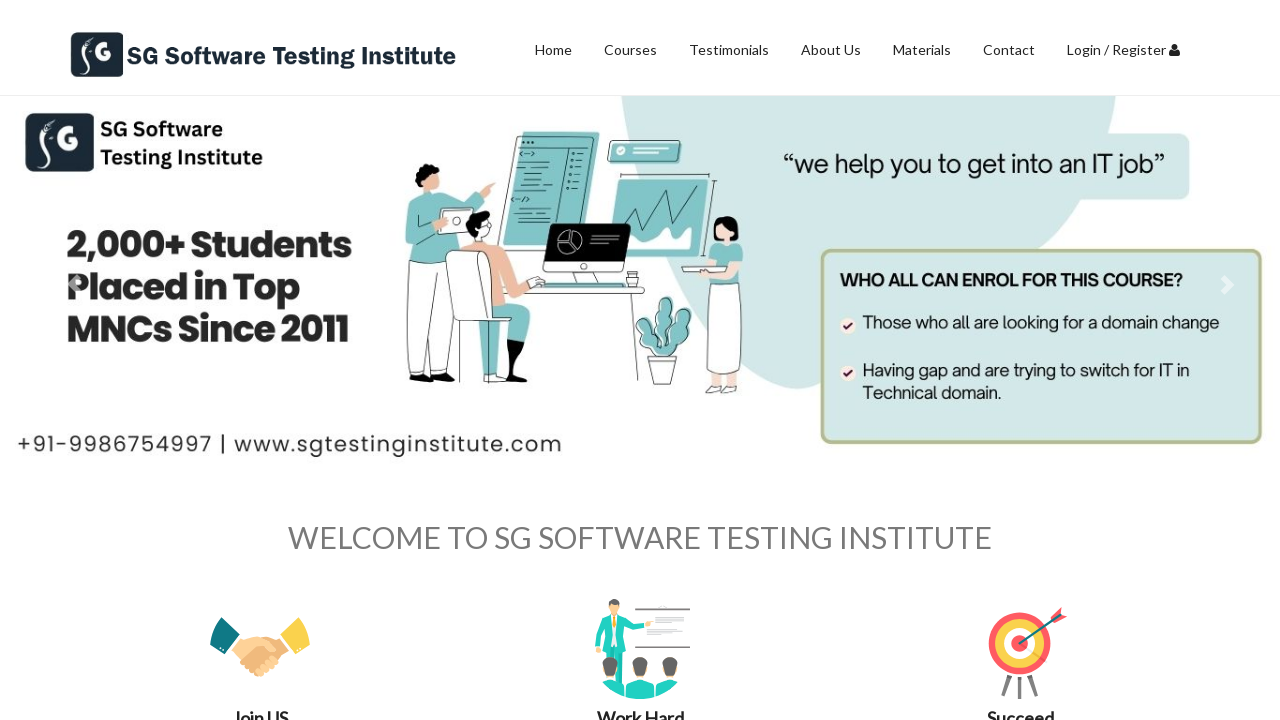

Navigated to SGTesting Institute website
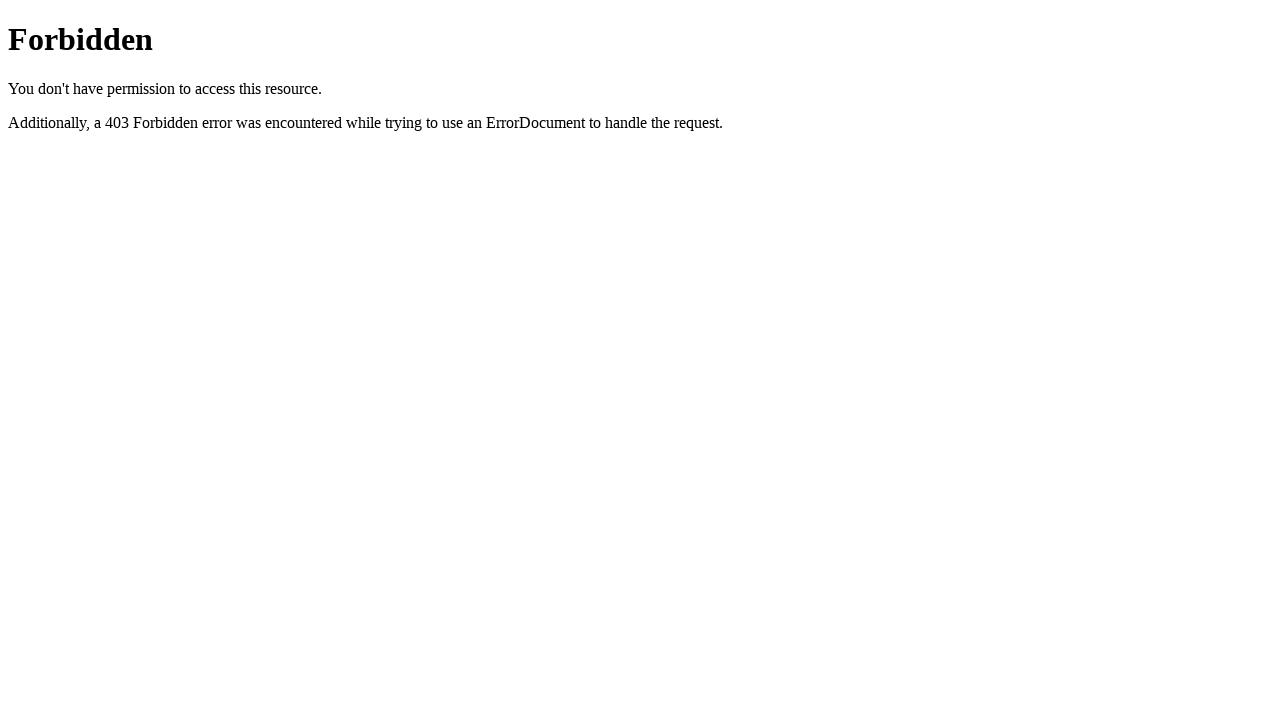

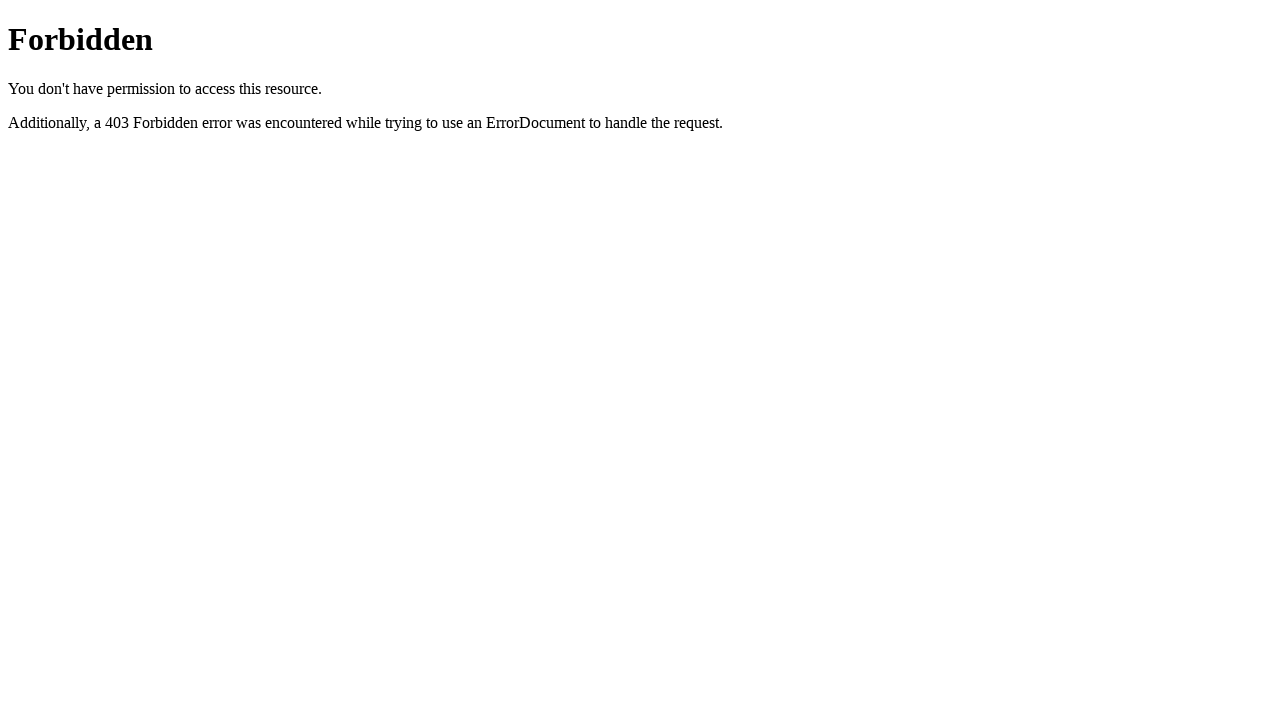